Tests dropdown/select menu functionality on DemoQA by scrolling to a select element and interacting with it to select options.

Starting URL: https://demoqa.com/select-menu

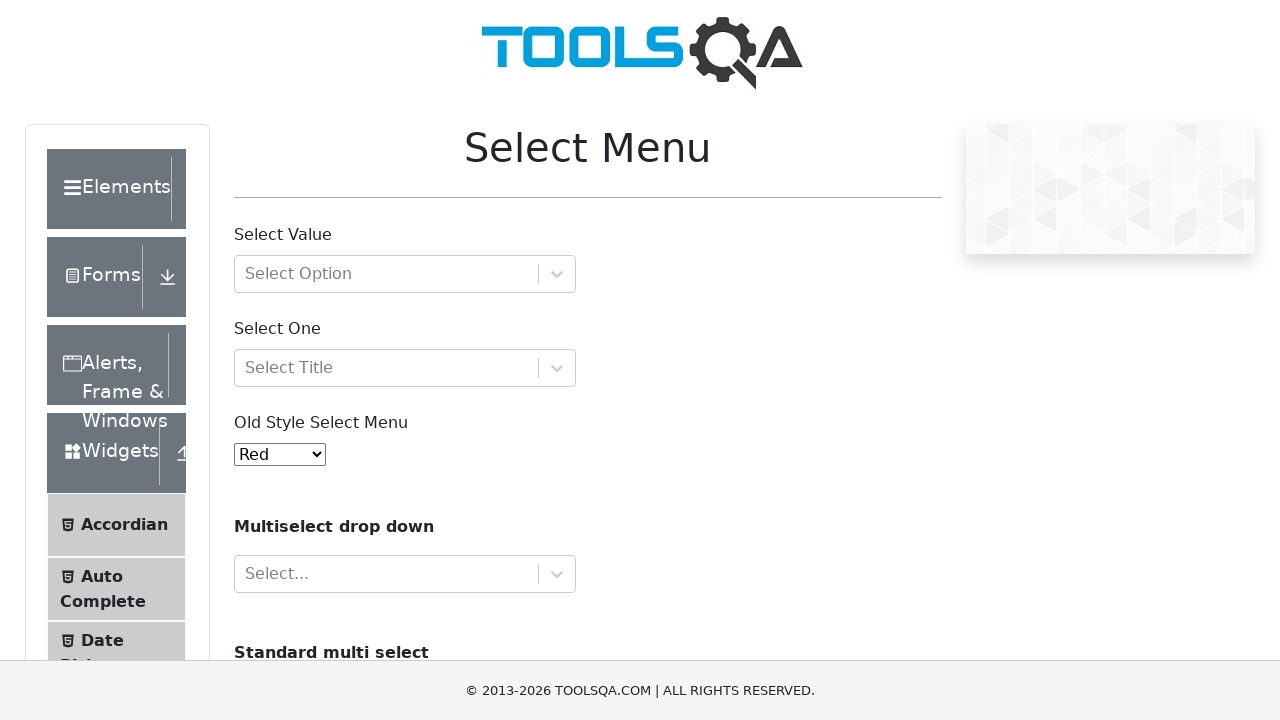

Located the old select menu dropdown element
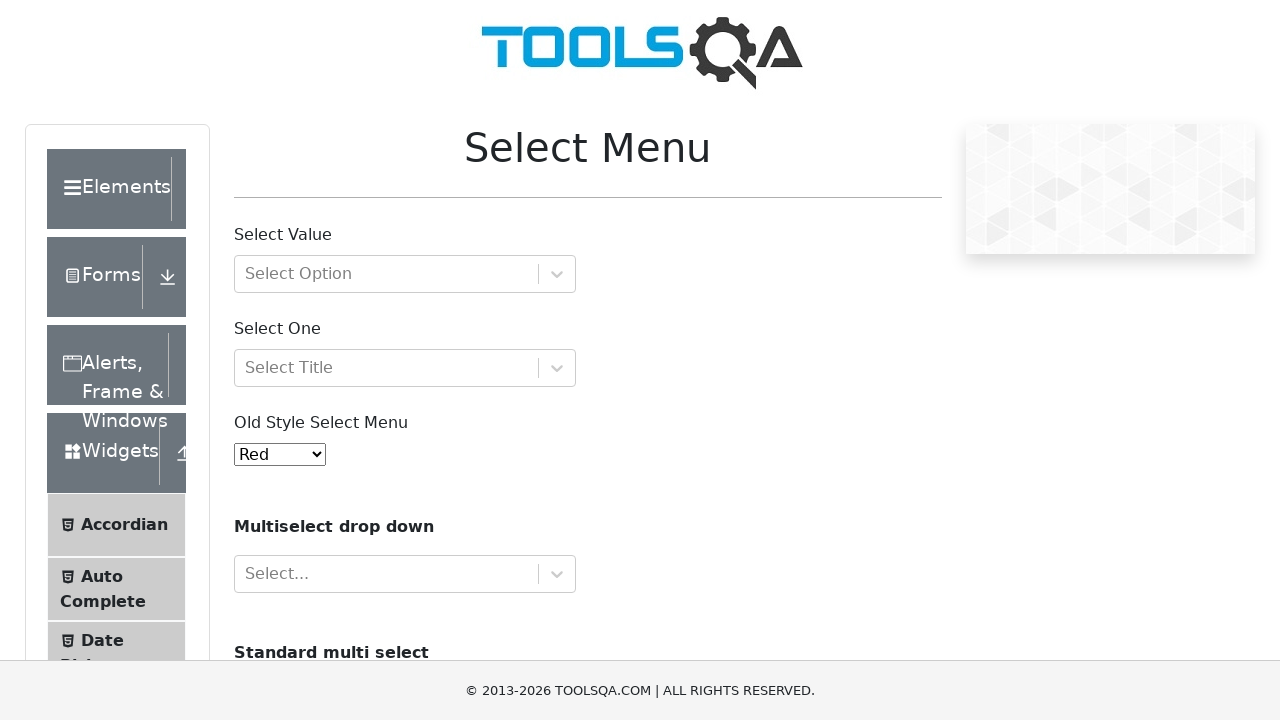

Scrolled select menu dropdown into view
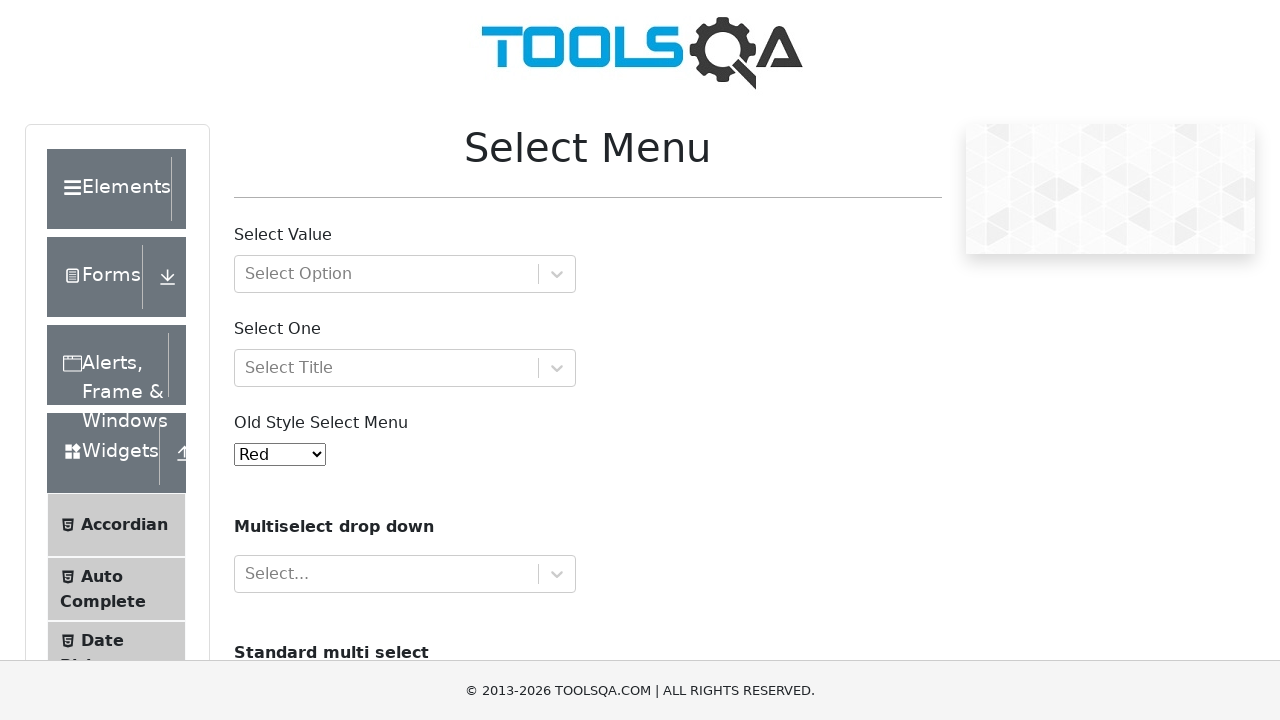

Selected option at index 3 (Purple) from dropdown on #oldSelectMenu
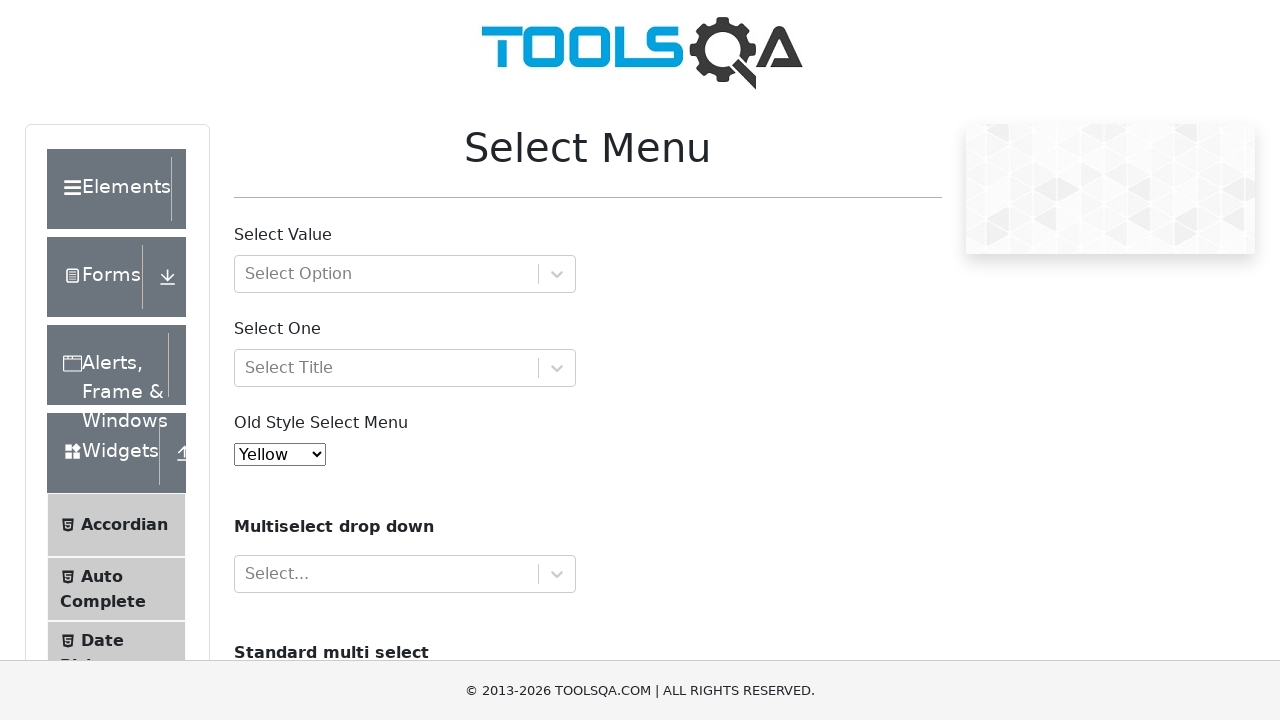

Waited 500ms to observe the selection
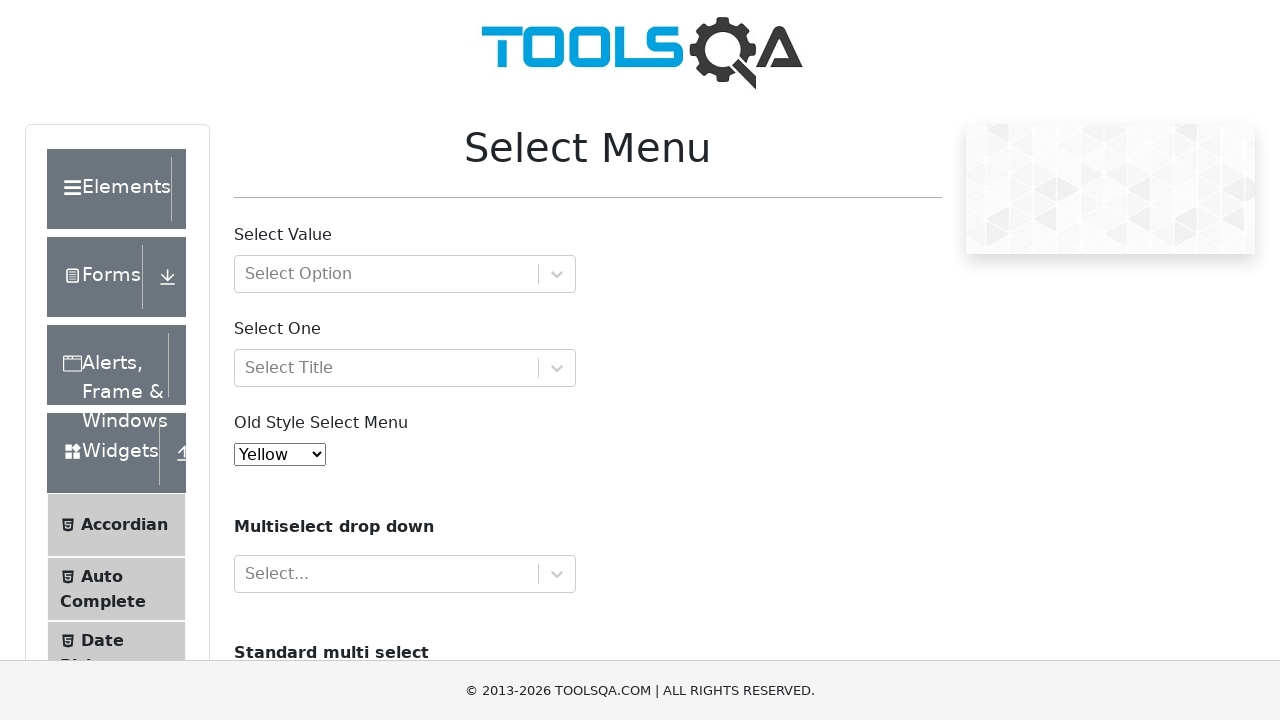

Selected option at index 1 from dropdown on #oldSelectMenu
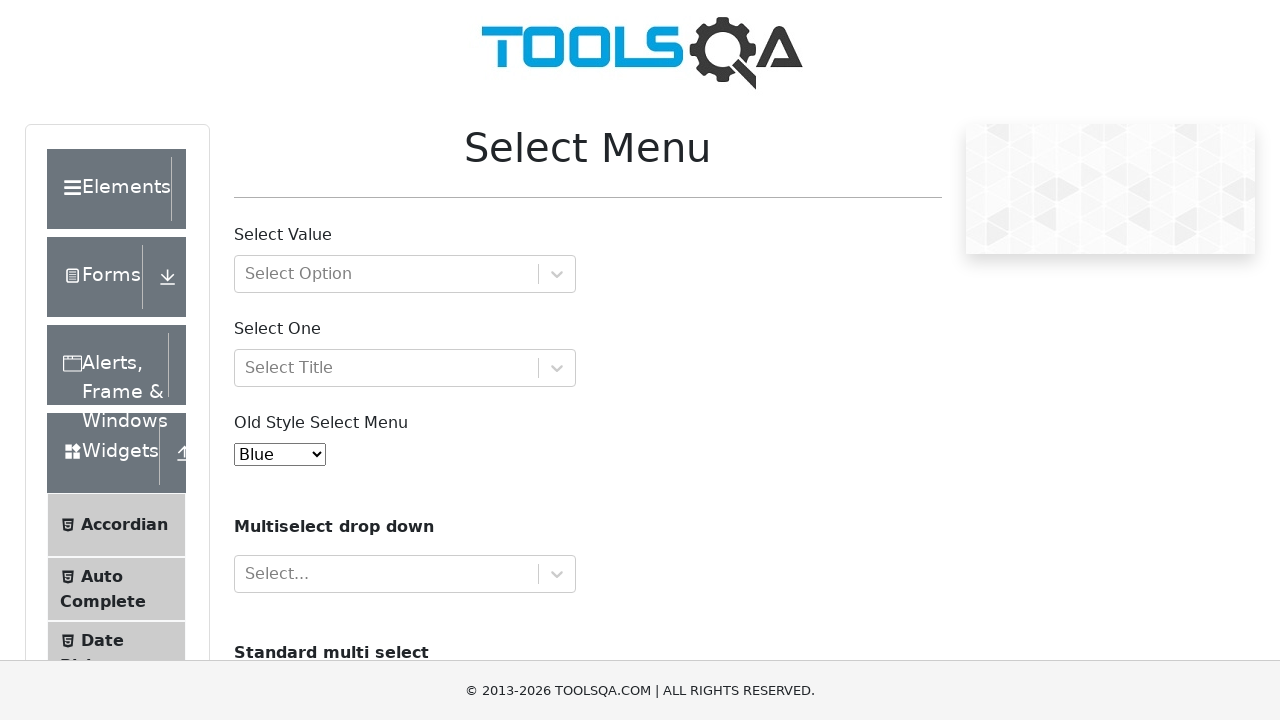

Selected option at index 5 from dropdown on #oldSelectMenu
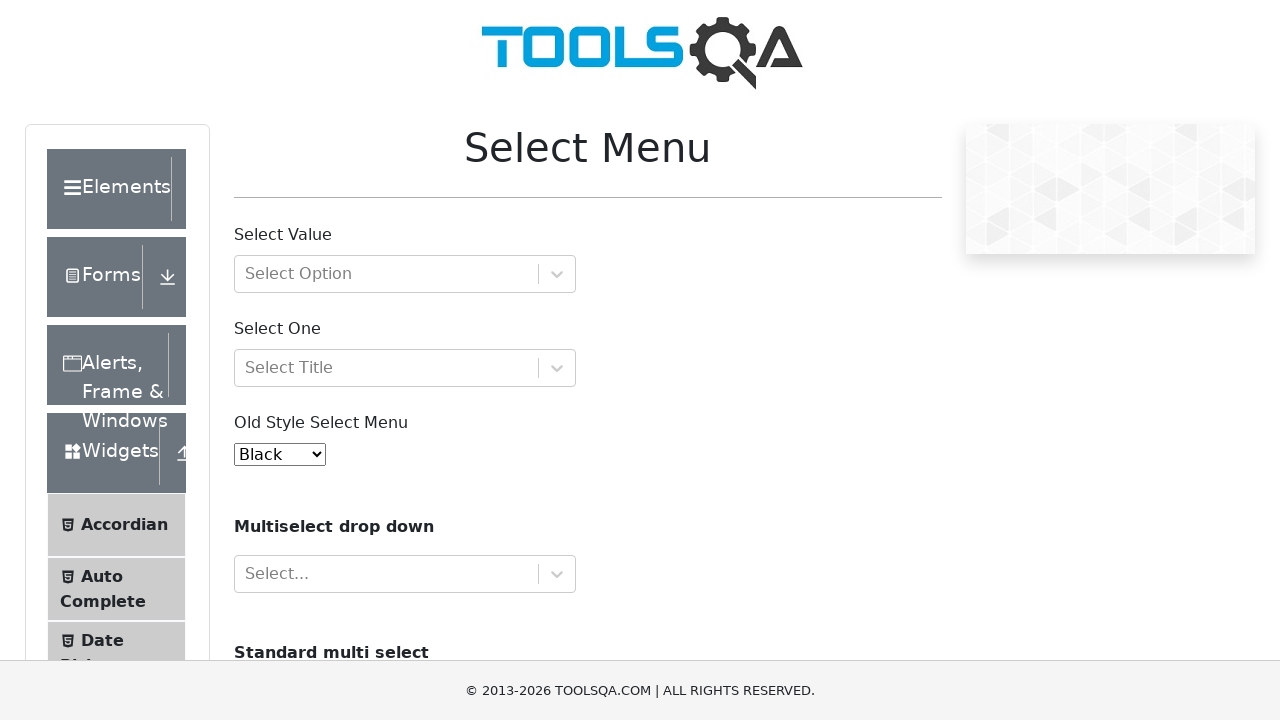

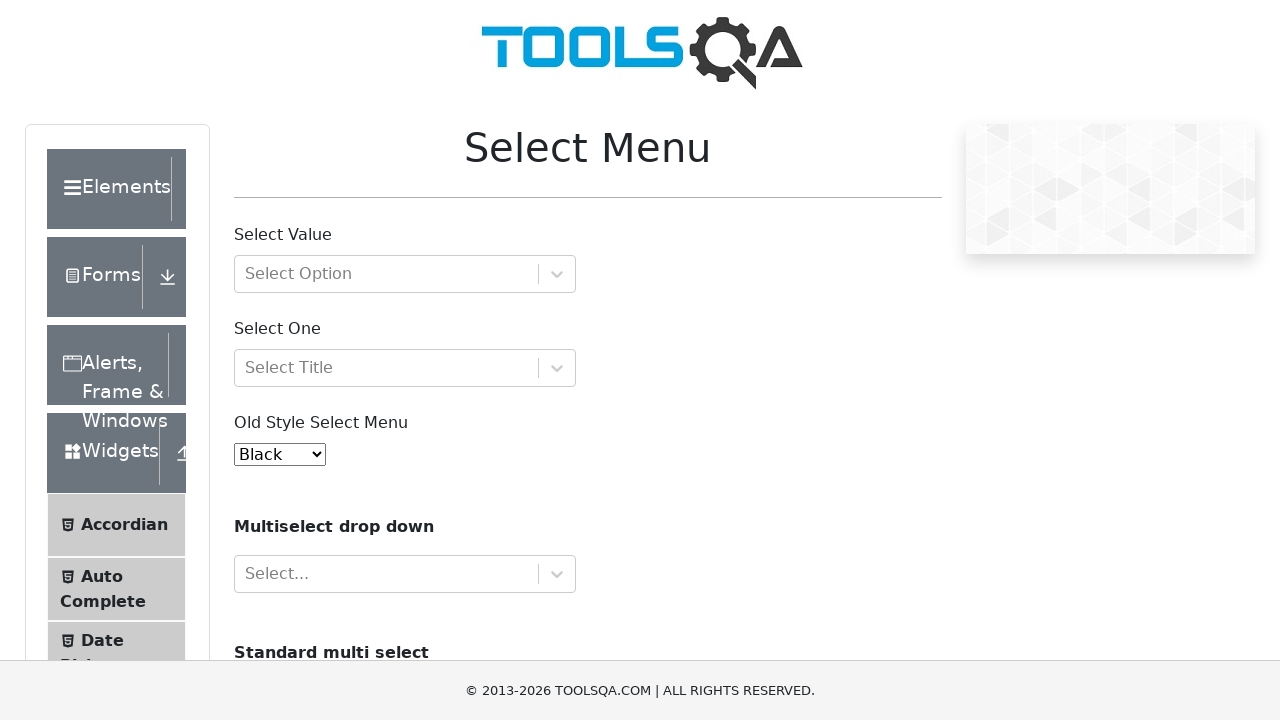